Tests click and hold mouse interaction by locating an element with text 'E' and performing a click and hold action on it.

Starting URL: https://selenium08.blogspot.com/2020/01/click-and-hold.html

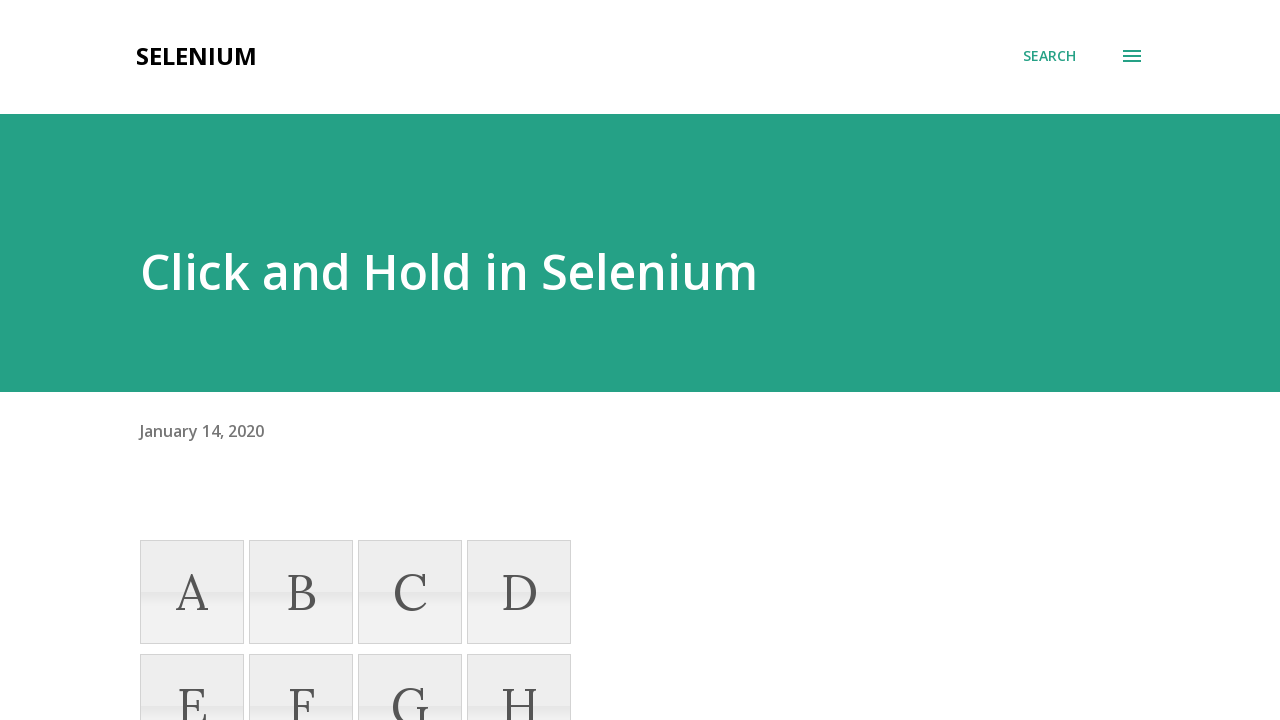

Located element with text 'E'
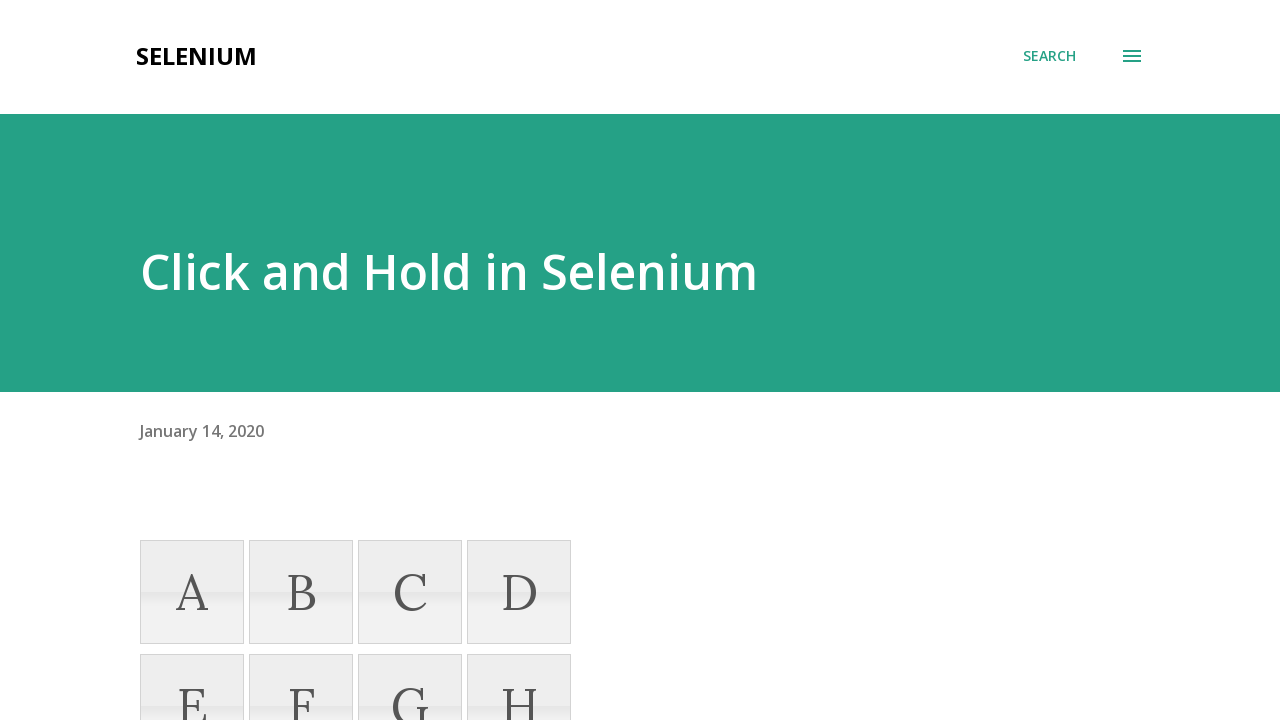

Hovered over element 'E' at (192, 668) on xpath=//li[text()='E']
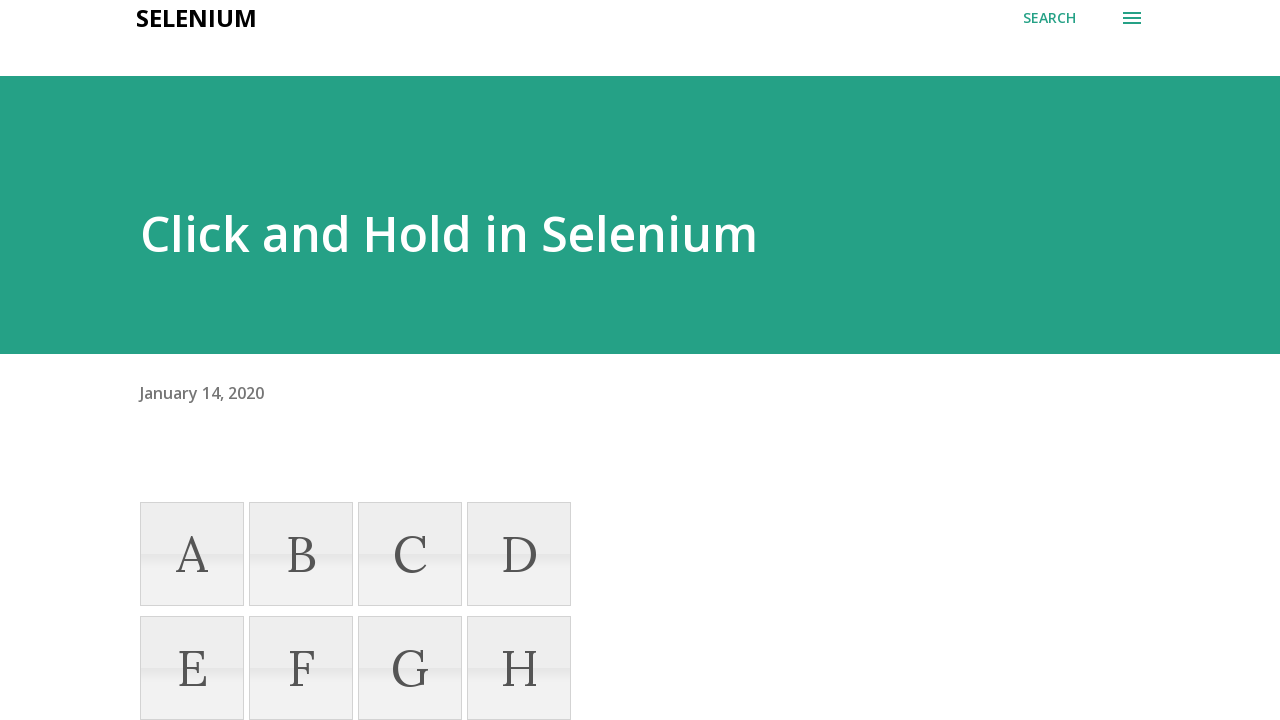

Pressed and held mouse button down on element 'E' at (192, 668)
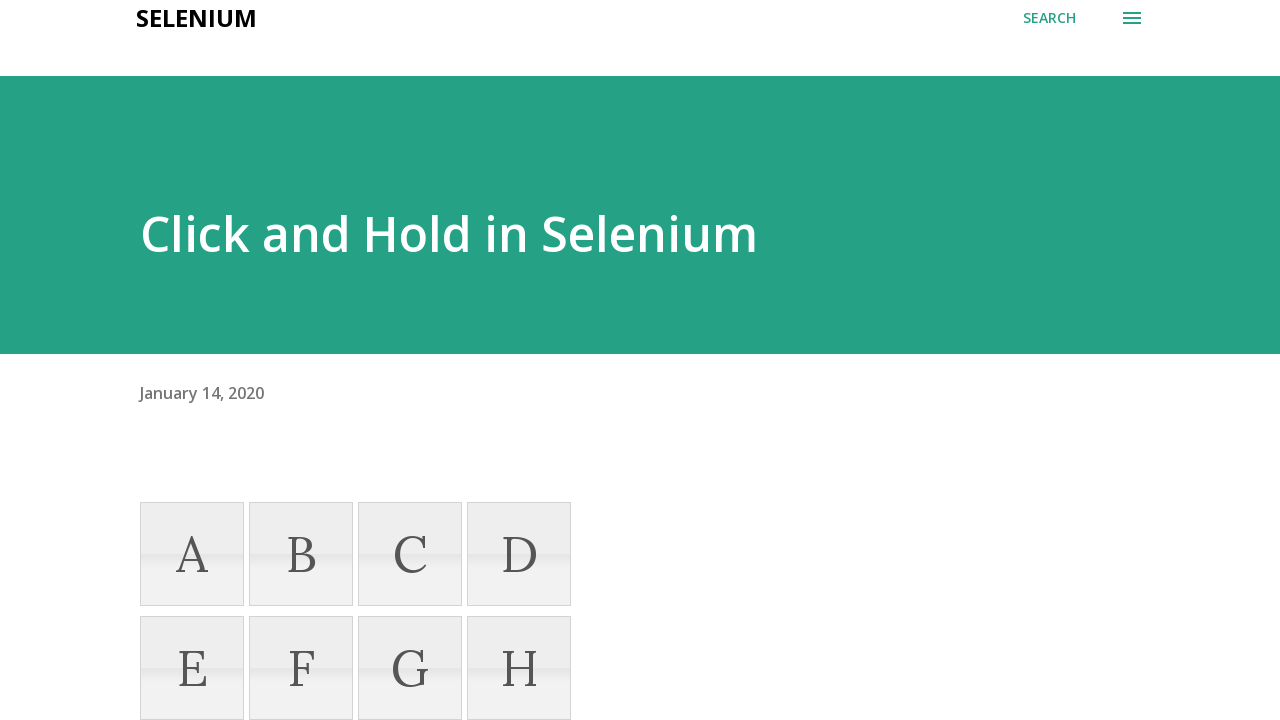

Waited 1 second while holding mouse button to observe click and hold effect
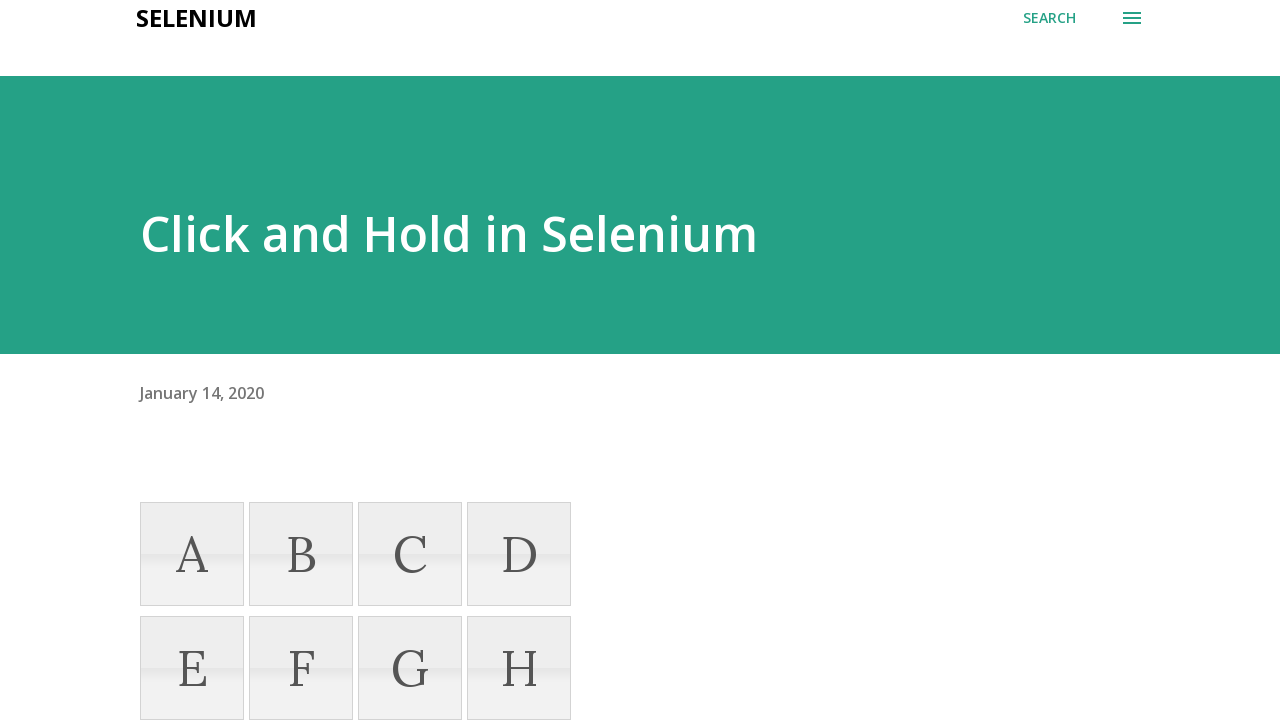

Released mouse button at (192, 668)
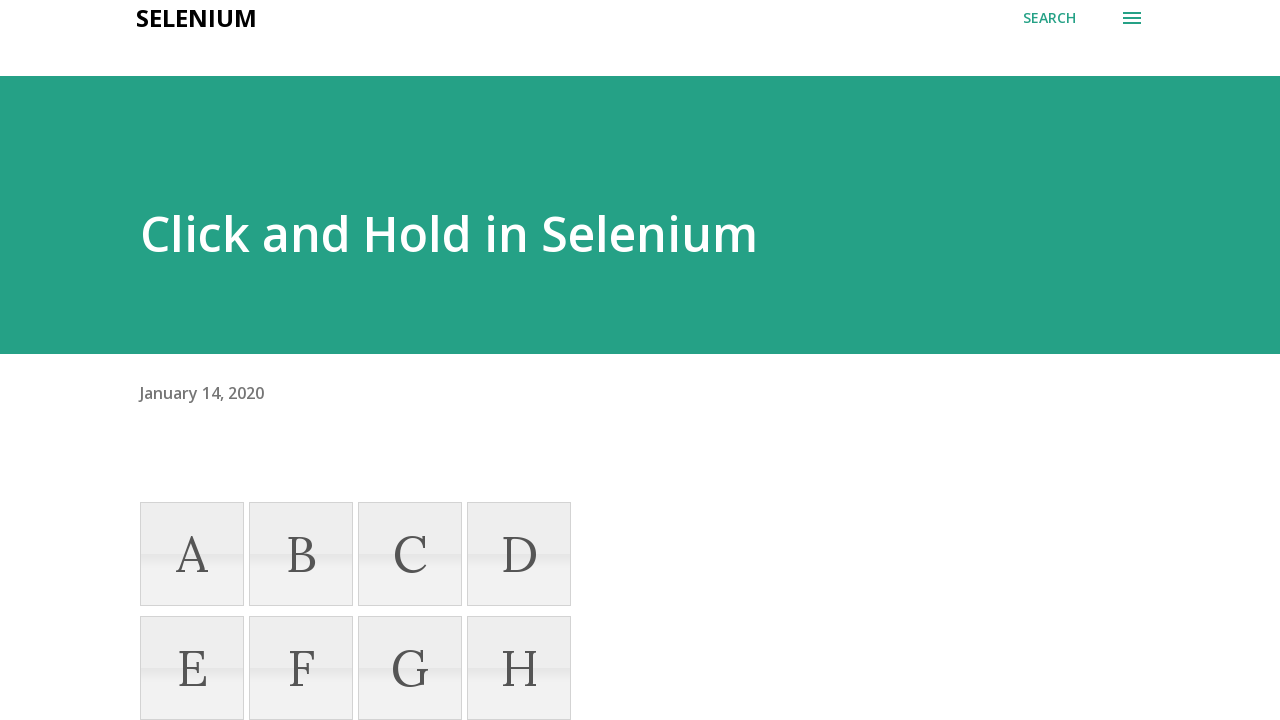

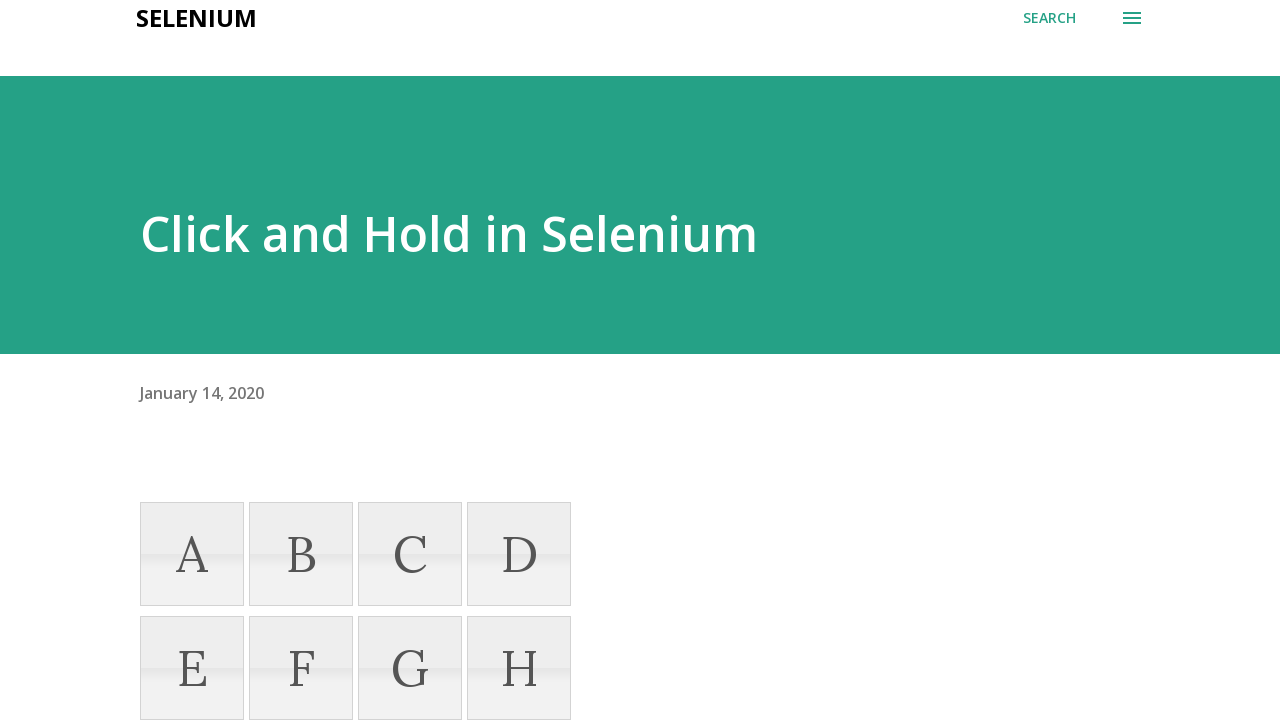